Tests clicking on Java JDK download links on Oracle's Java SE 8 archive downloads page using both regular click and JavaScript executor click methods.

Starting URL: https://www.oracle.com/in/java/technologies/javase/javase8-archive-downloads.html

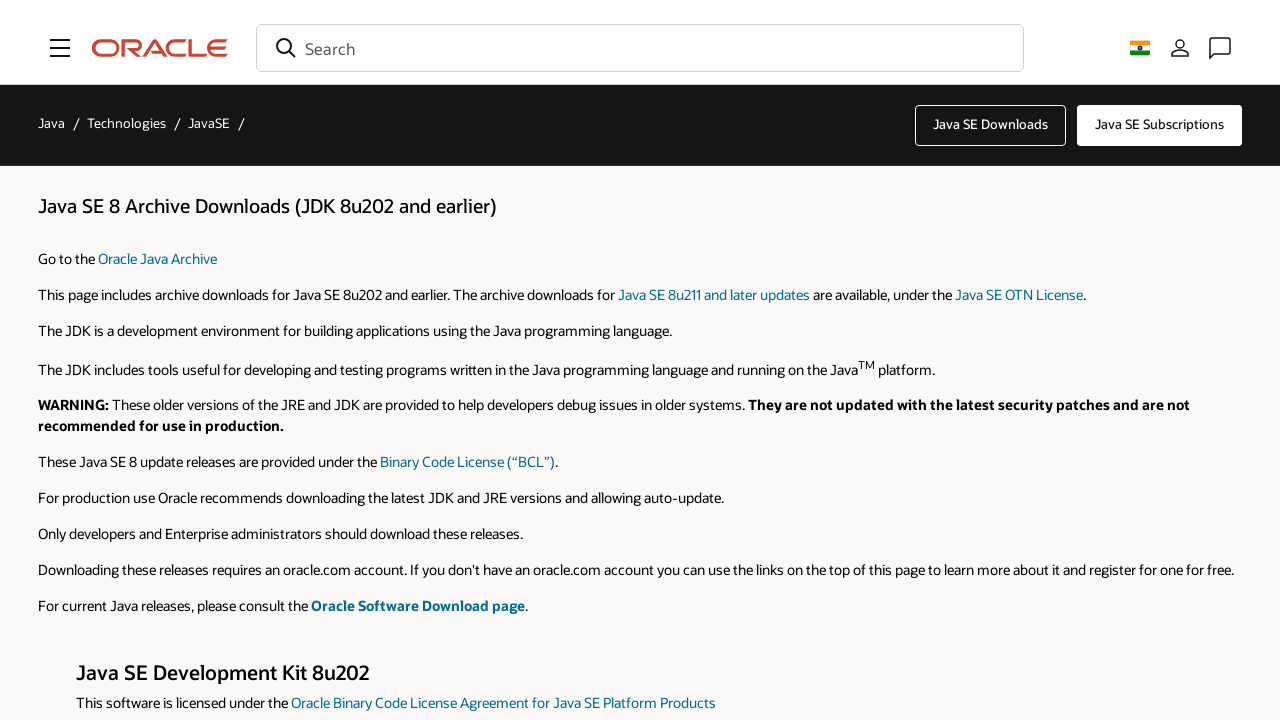

Navigated to Oracle Java SE 8 archive downloads page
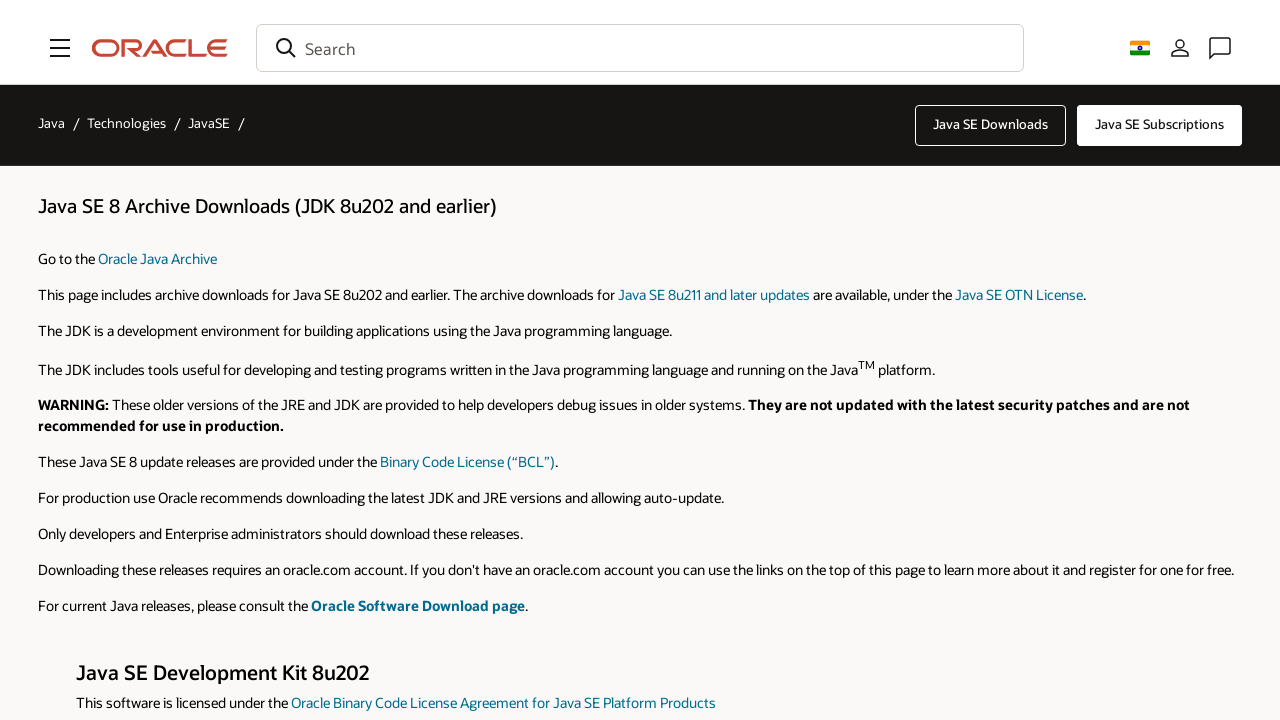

Clicked on jdk-8u202-linux-arm32-vfp-hflt.tar.gz download link at (999, 360) on xpath=//a[text()=' jdk-8u202-linux-arm32-vfp-hflt.tar.gz']
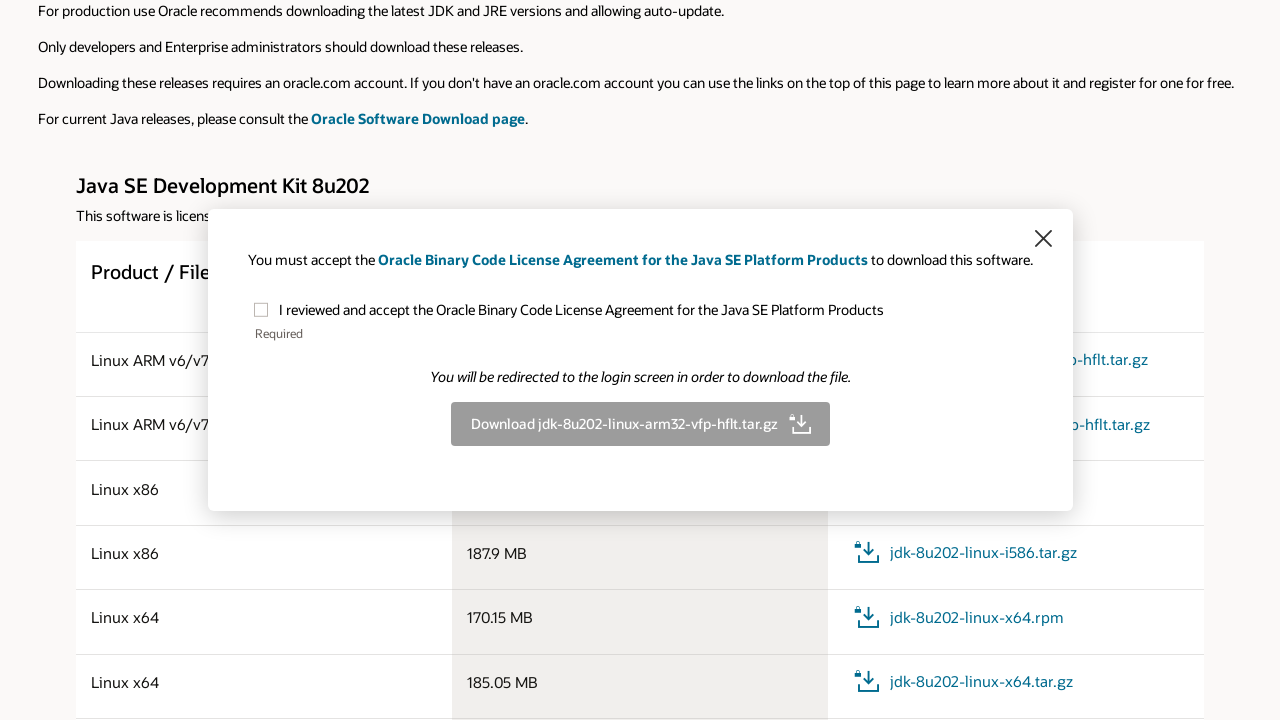

Located download confirmation link element
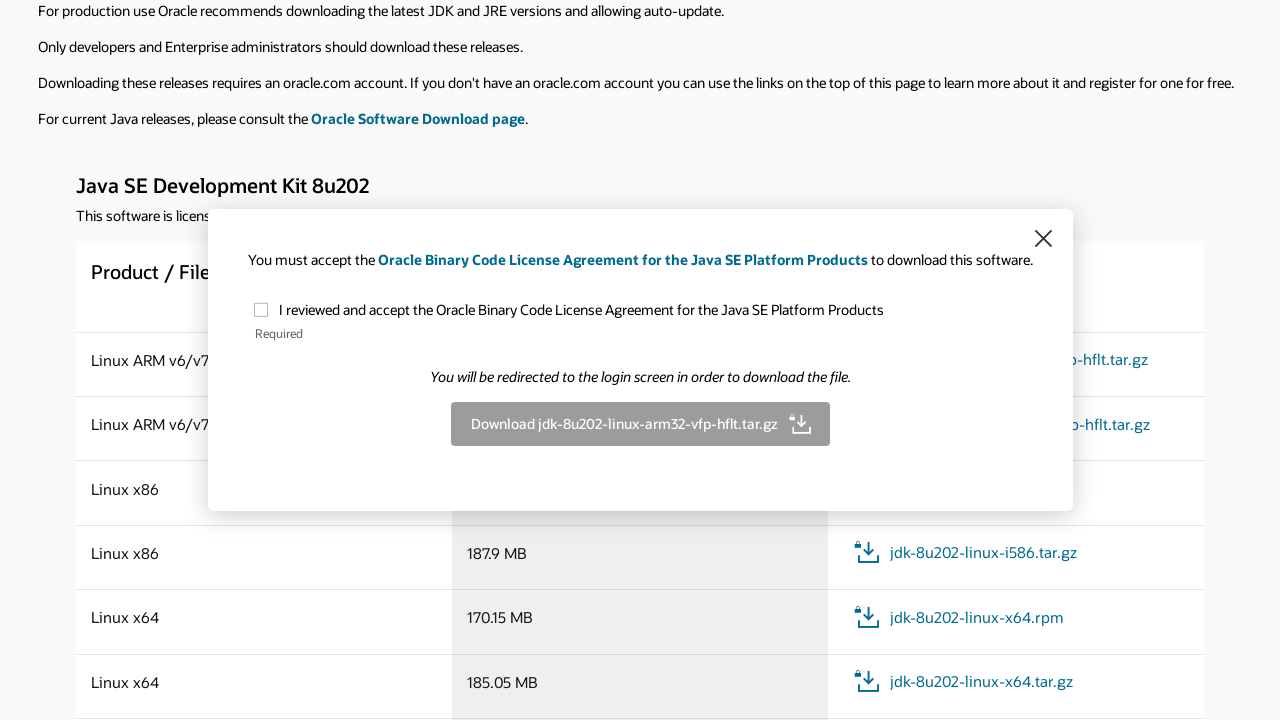

Clicked download confirmation link using JavaScript executor
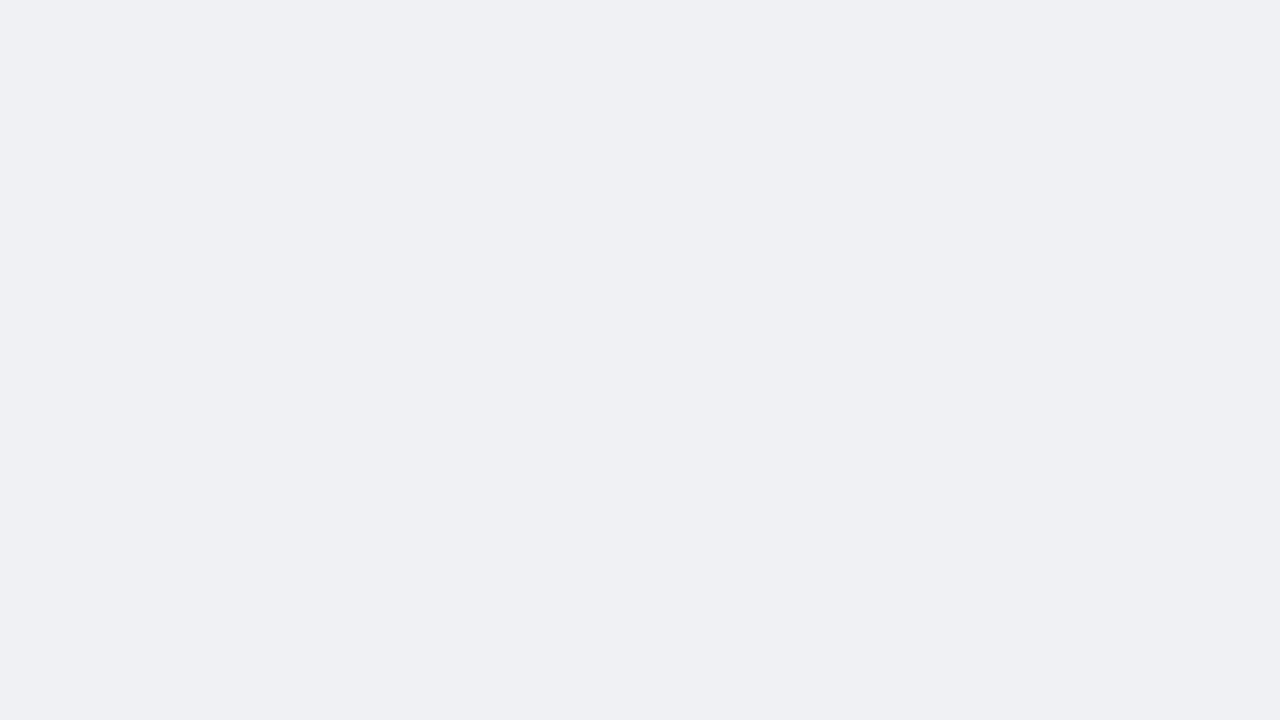

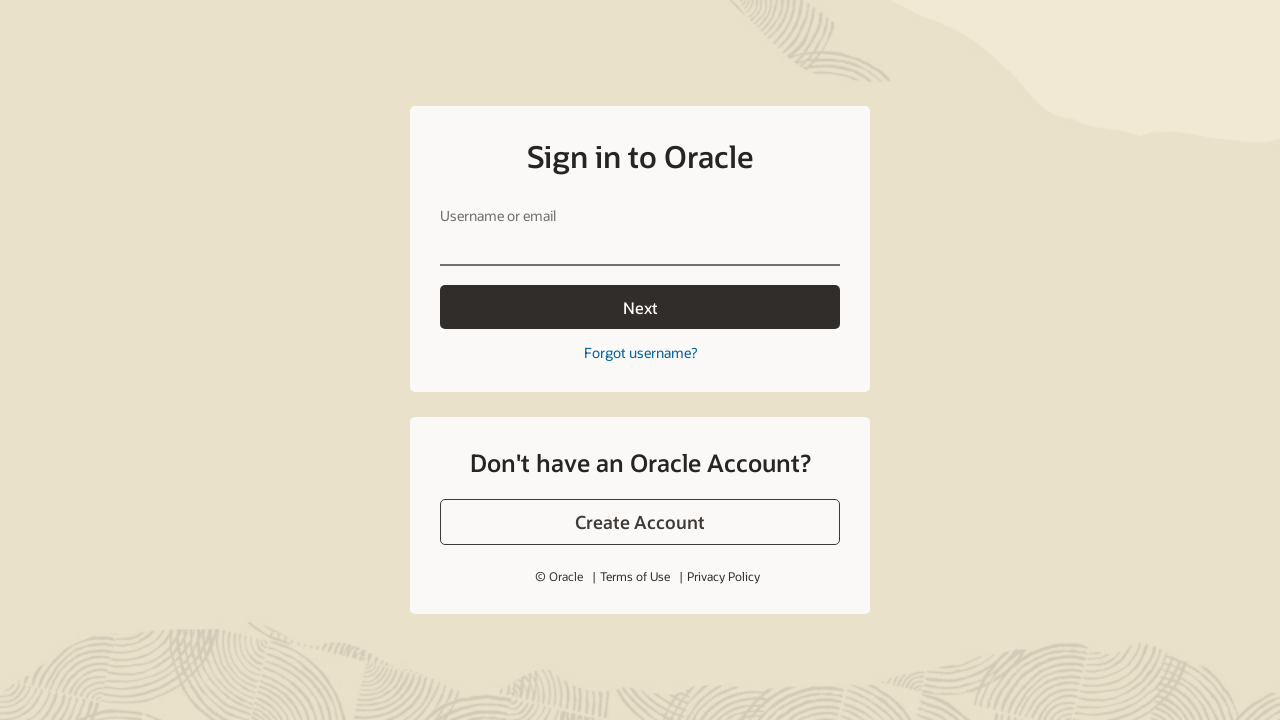